Tests Bootstrap dropdown functionality by clicking the dropdown button and selecting the CSS option from the menu

Starting URL: https://seleniumpractise.blogspot.com/2016/08/bootstrap-dropdown-example-for-selenium.html?lr=1

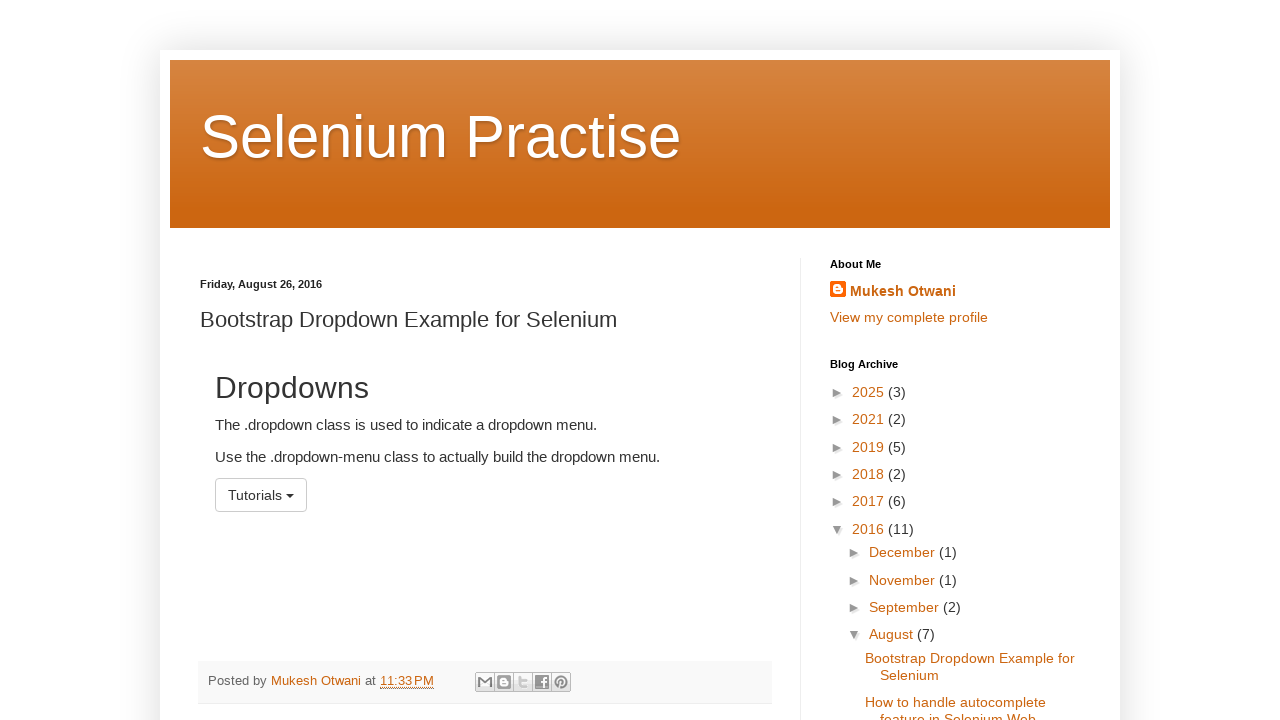

Navigated to Bootstrap dropdown example page
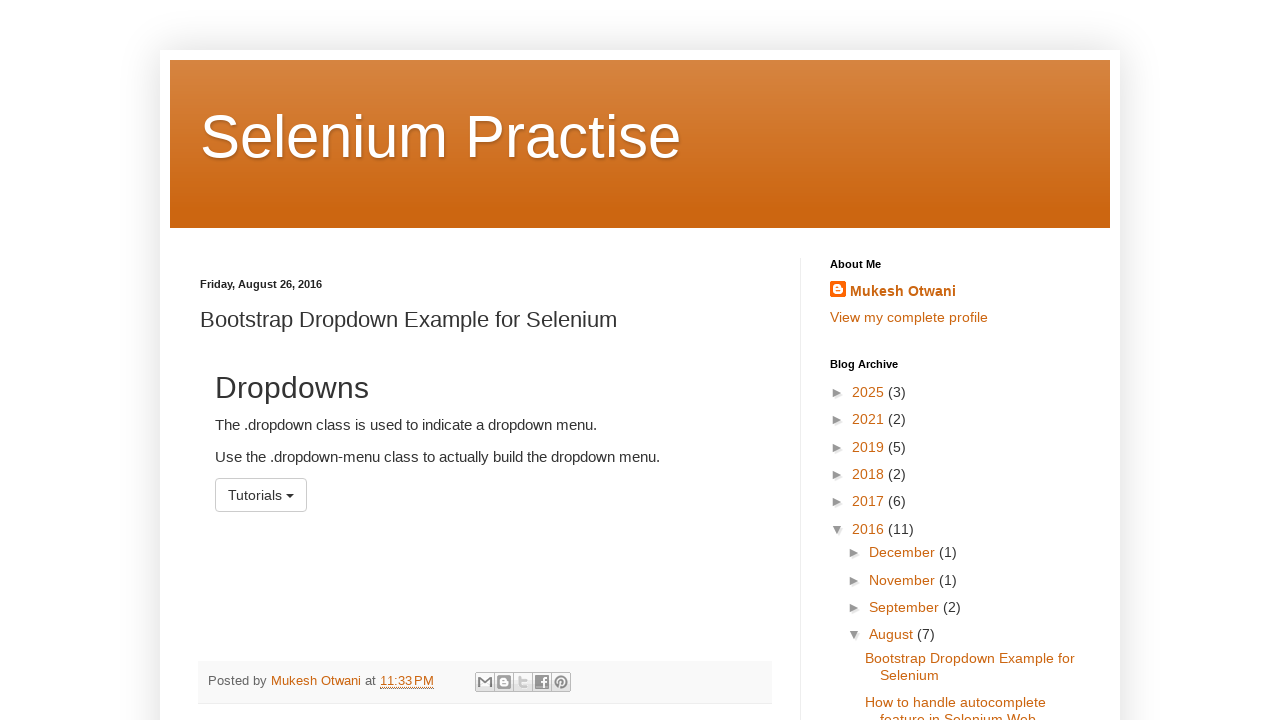

Clicked dropdown button to open menu at (261, 495) on button.btn.btn-default
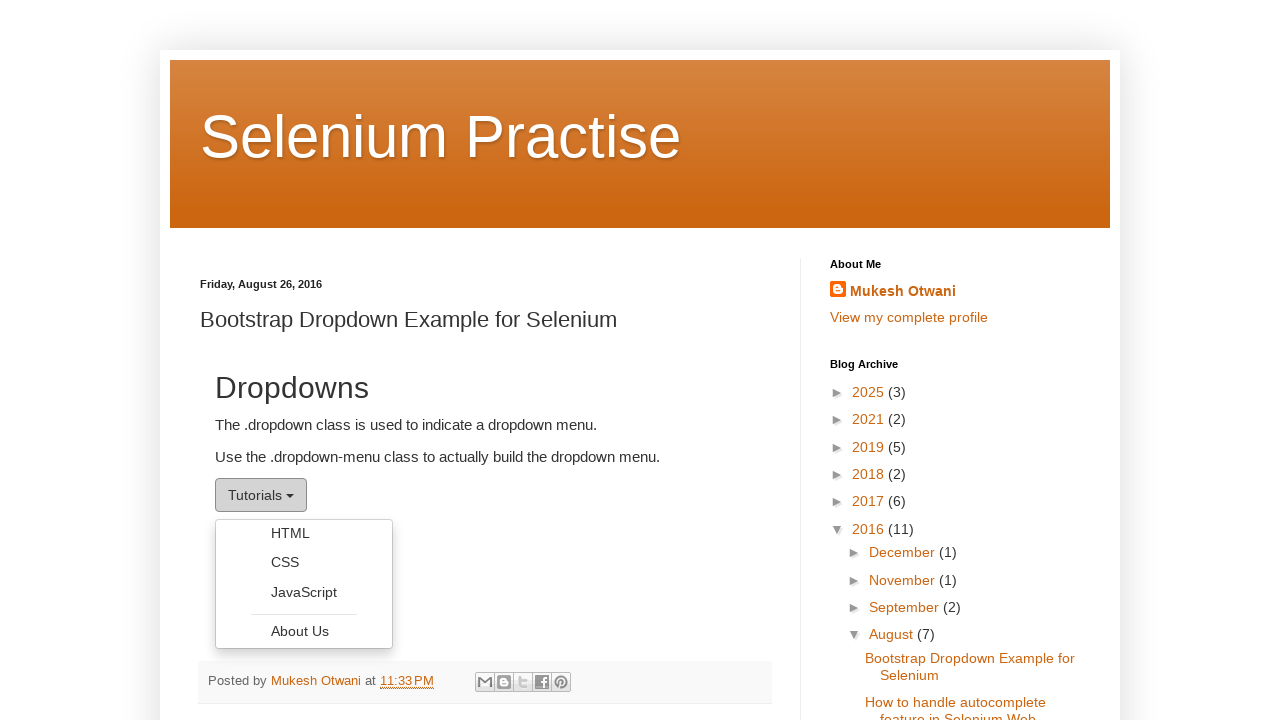

Found dropdown menu items
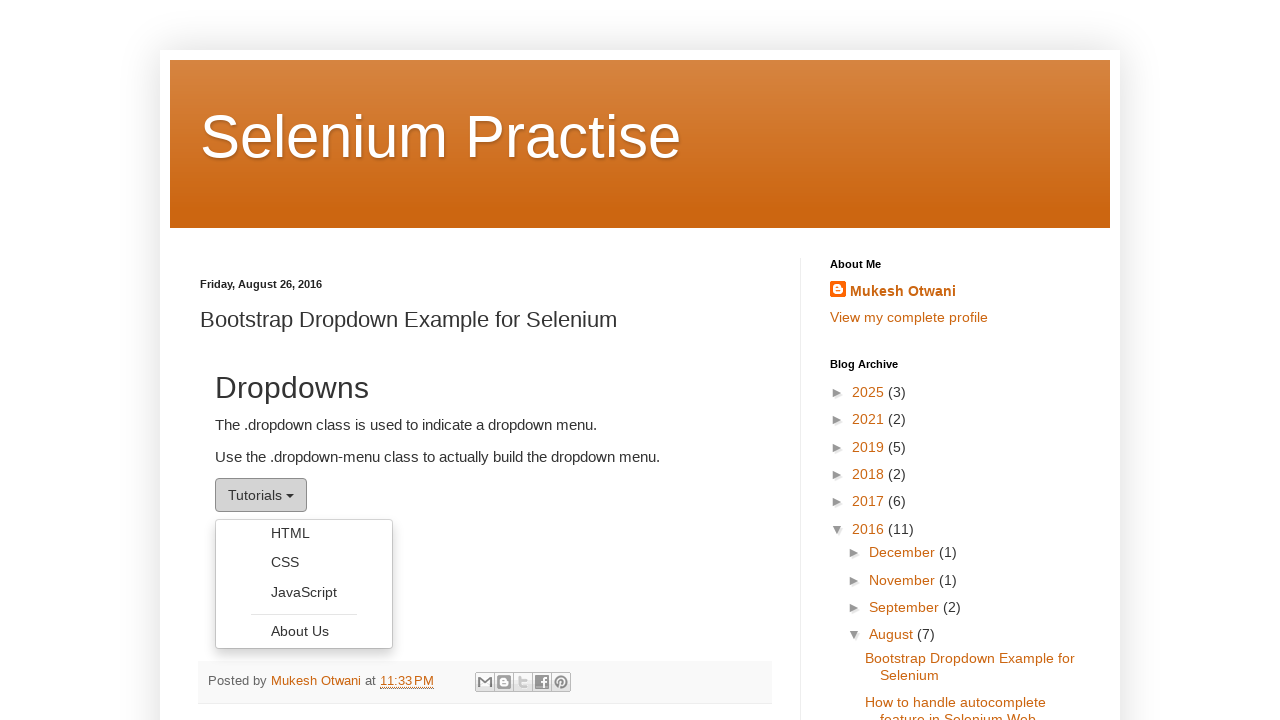

Selected CSS option from dropdown menu
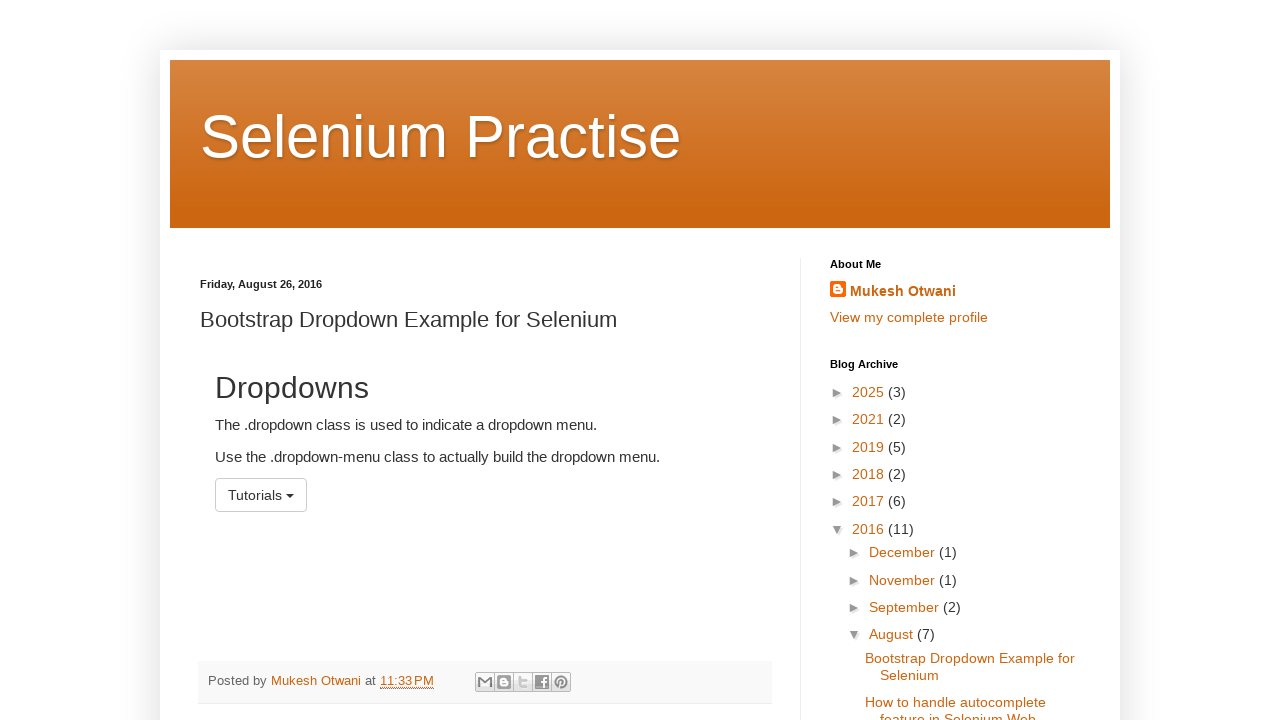

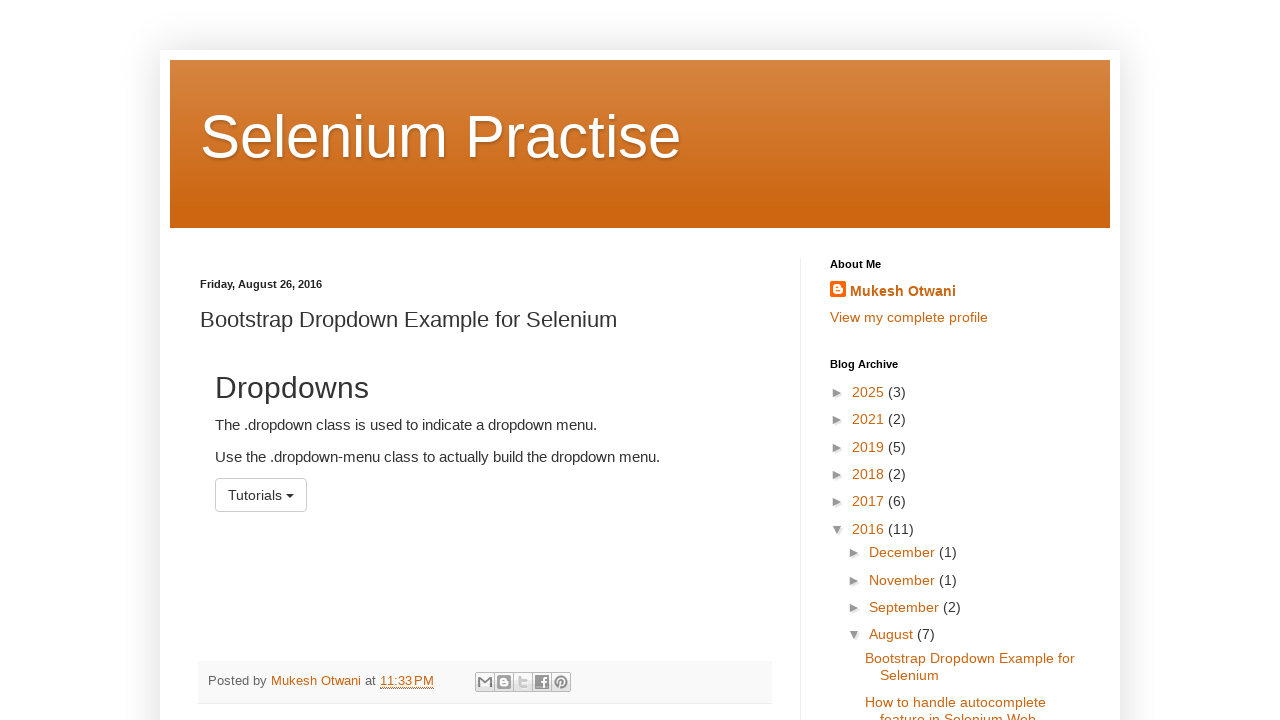